Tests revealing a hidden input element by clicking a button, then typing into the revealed field

Starting URL: https://www.selenium.dev/selenium/web/dynamic.html

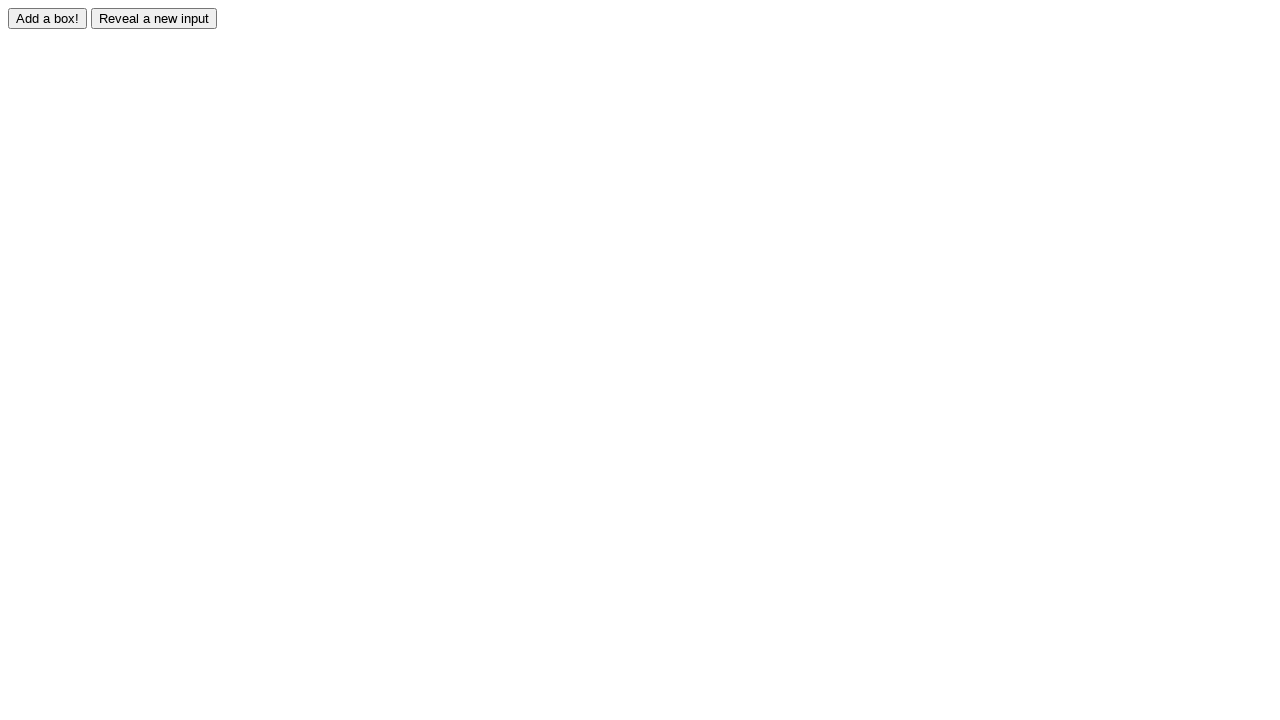

Clicked reveal button to show hidden input element at (154, 18) on #reveal
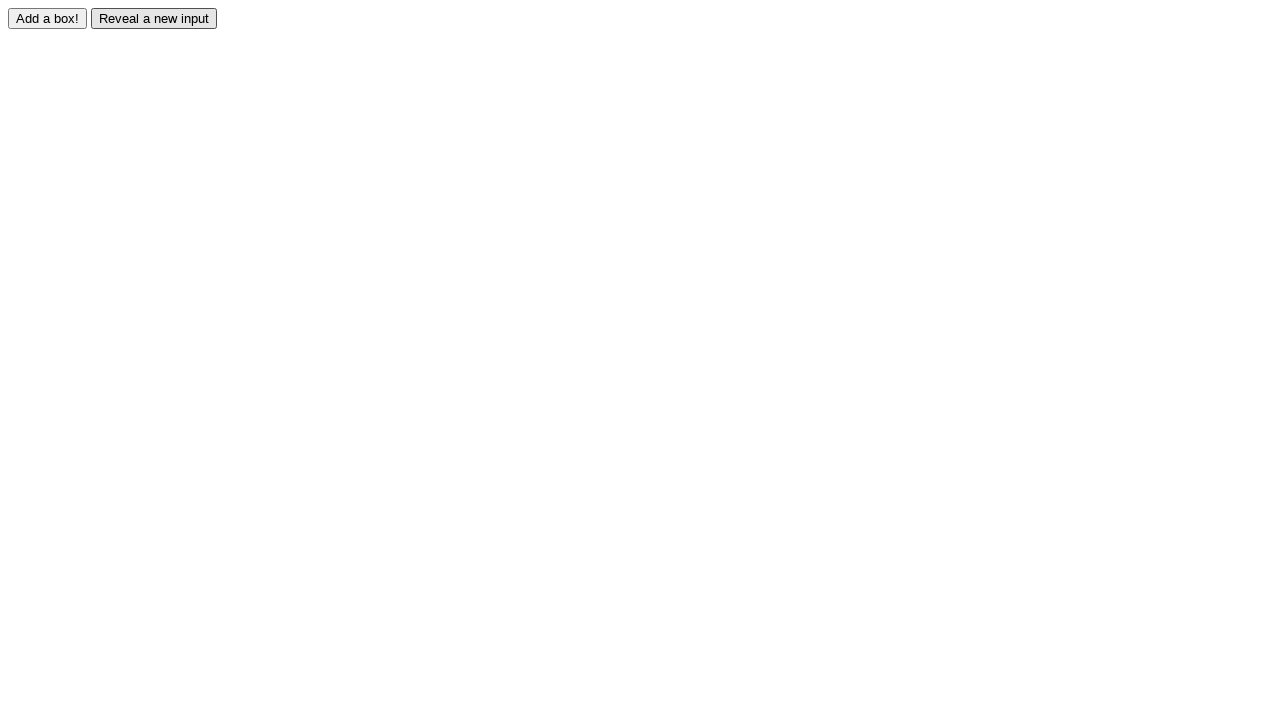

Hidden input element became visible
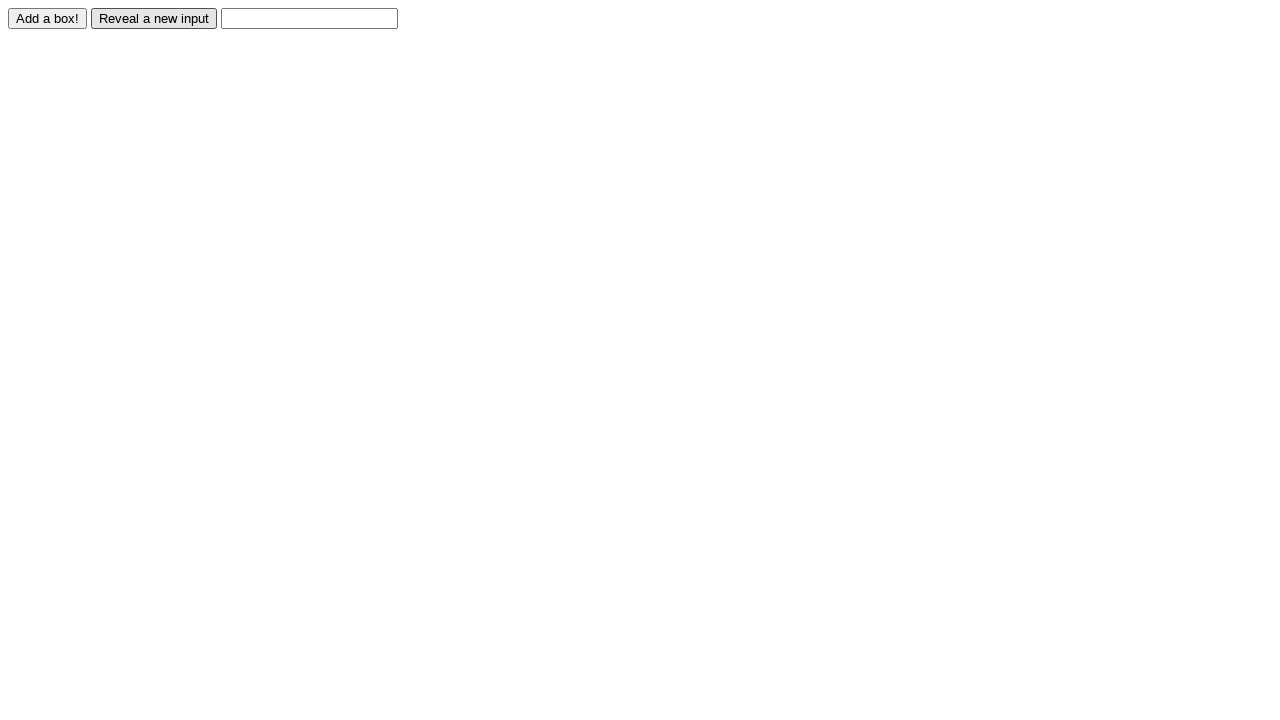

Typed 'Displayed' into the revealed input field on #revealed
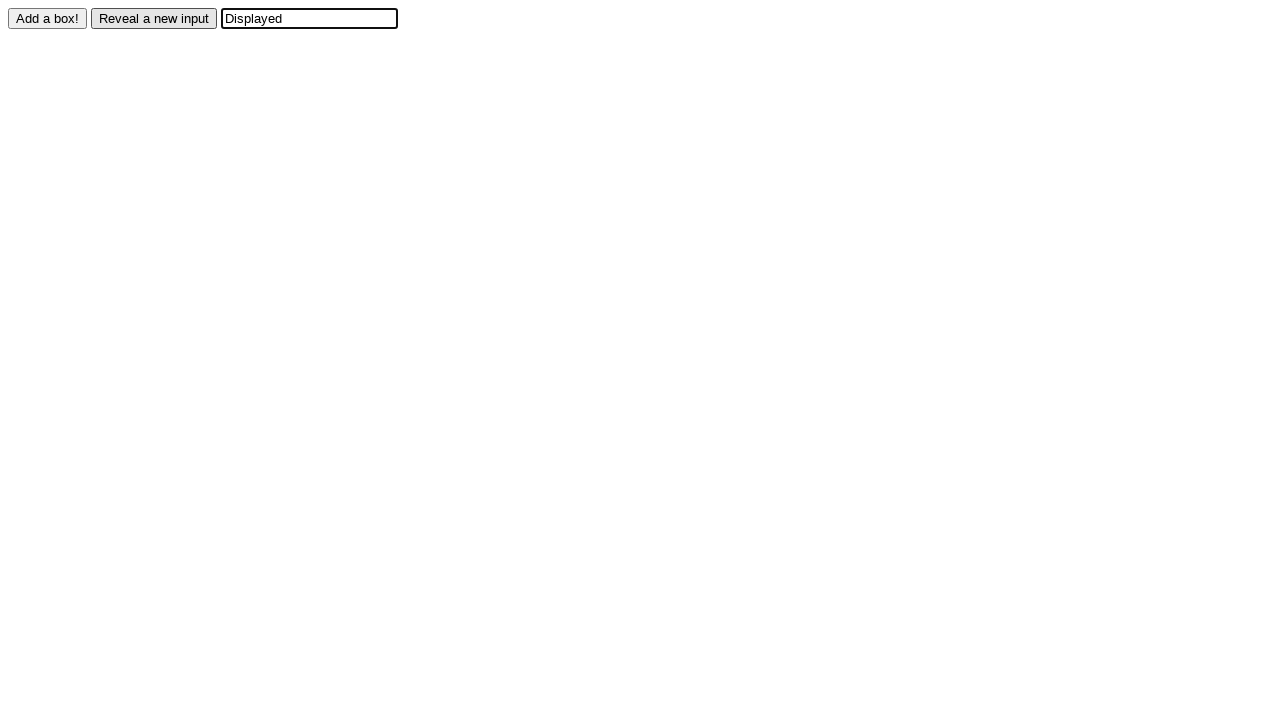

Located the revealed input element
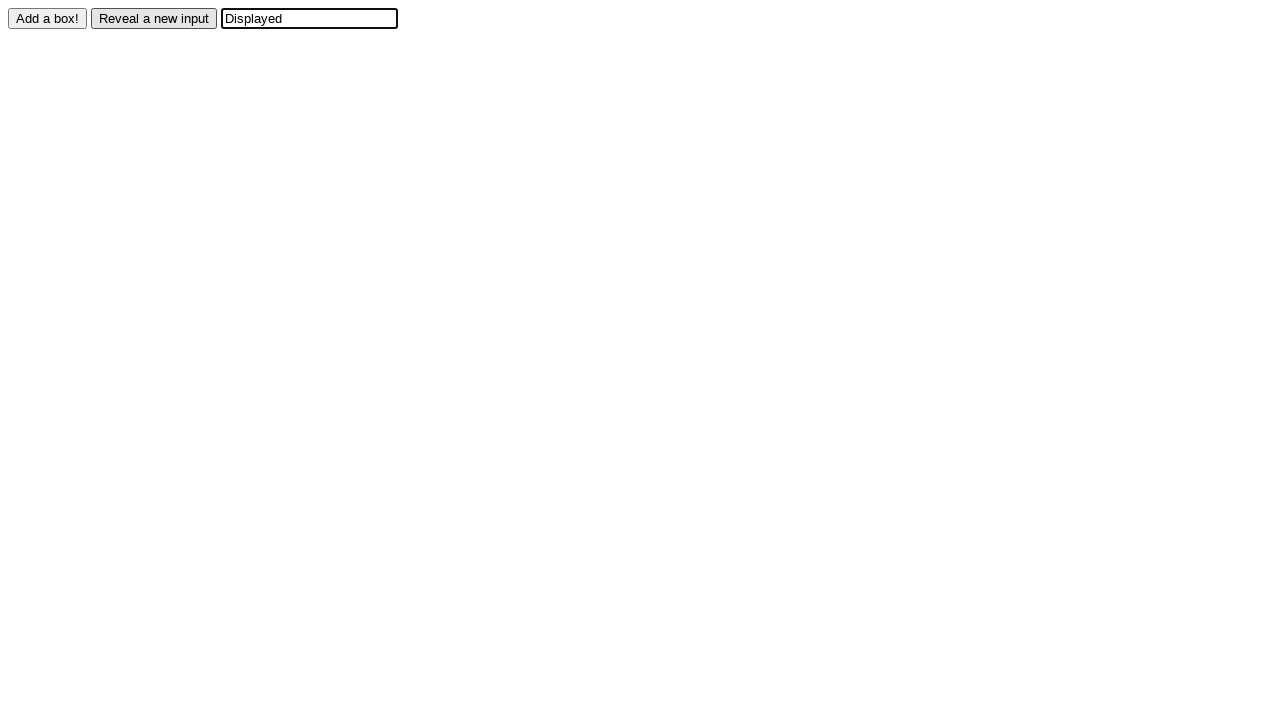

Verified input value equals 'Displayed'
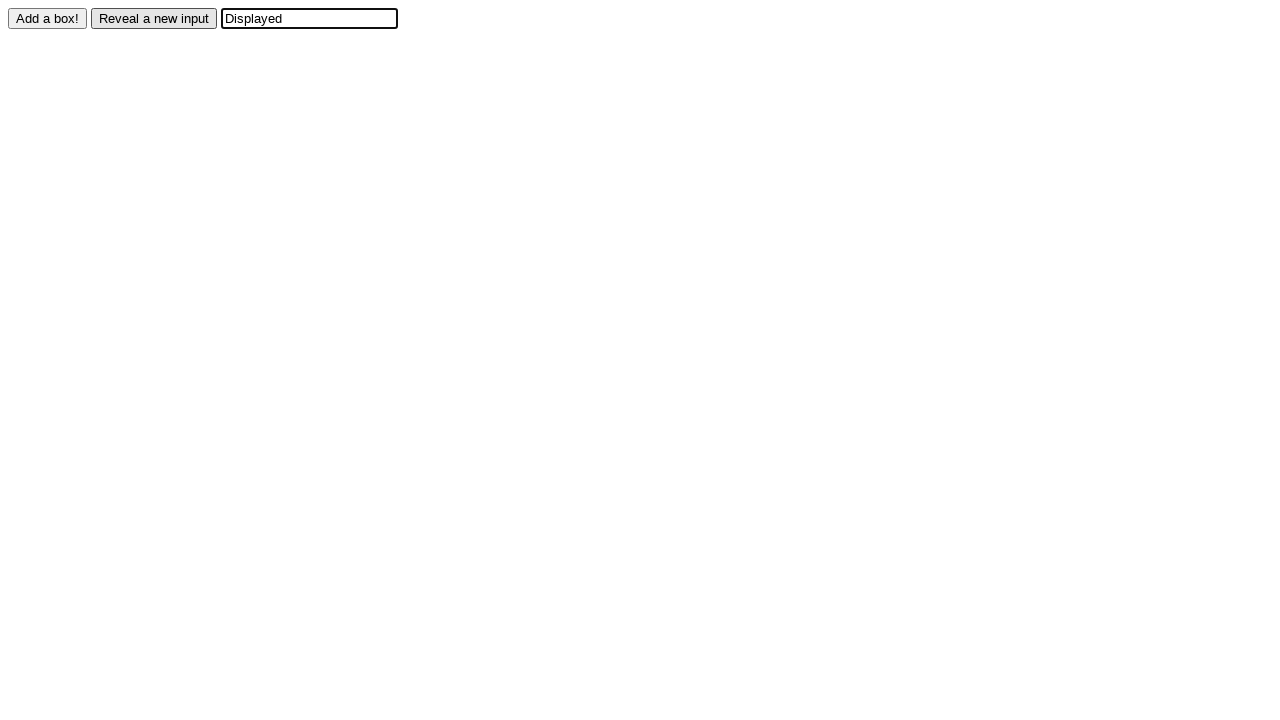

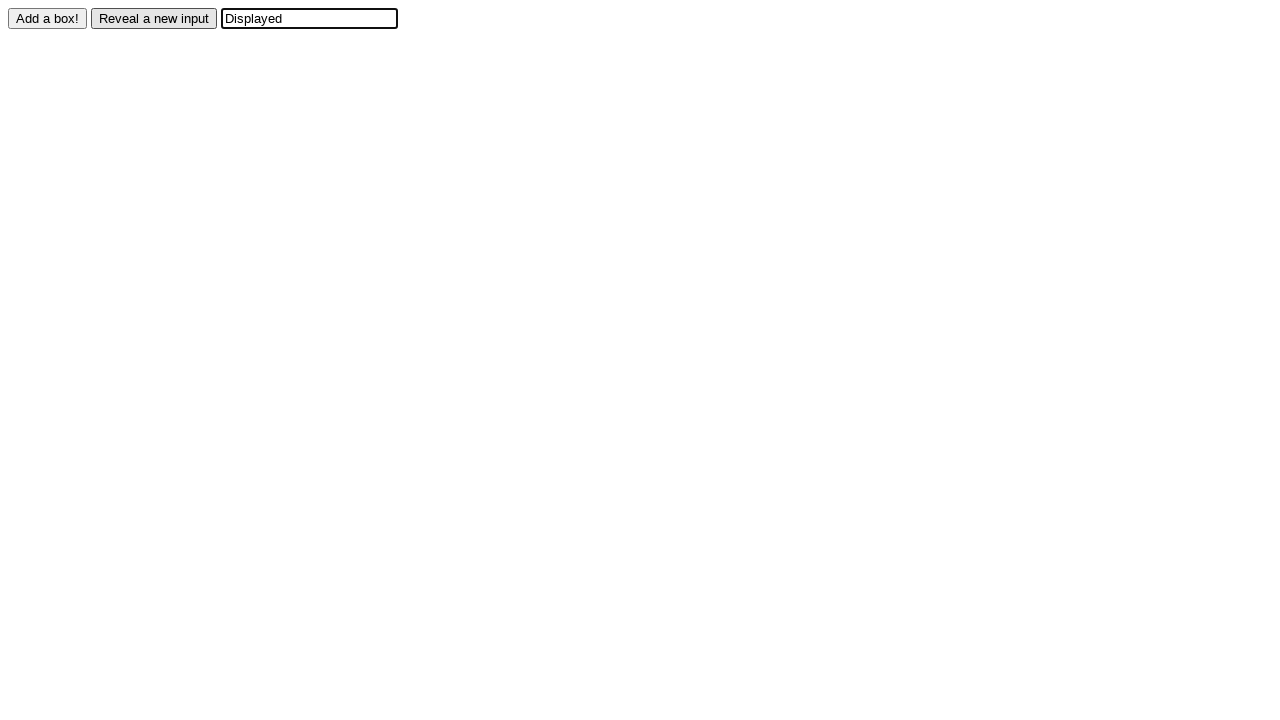